Tests the WordHippo website by entering a word in the search field and clicking the find button to look up synonyms or related words

Starting URL: https://www.wordhippo.com/

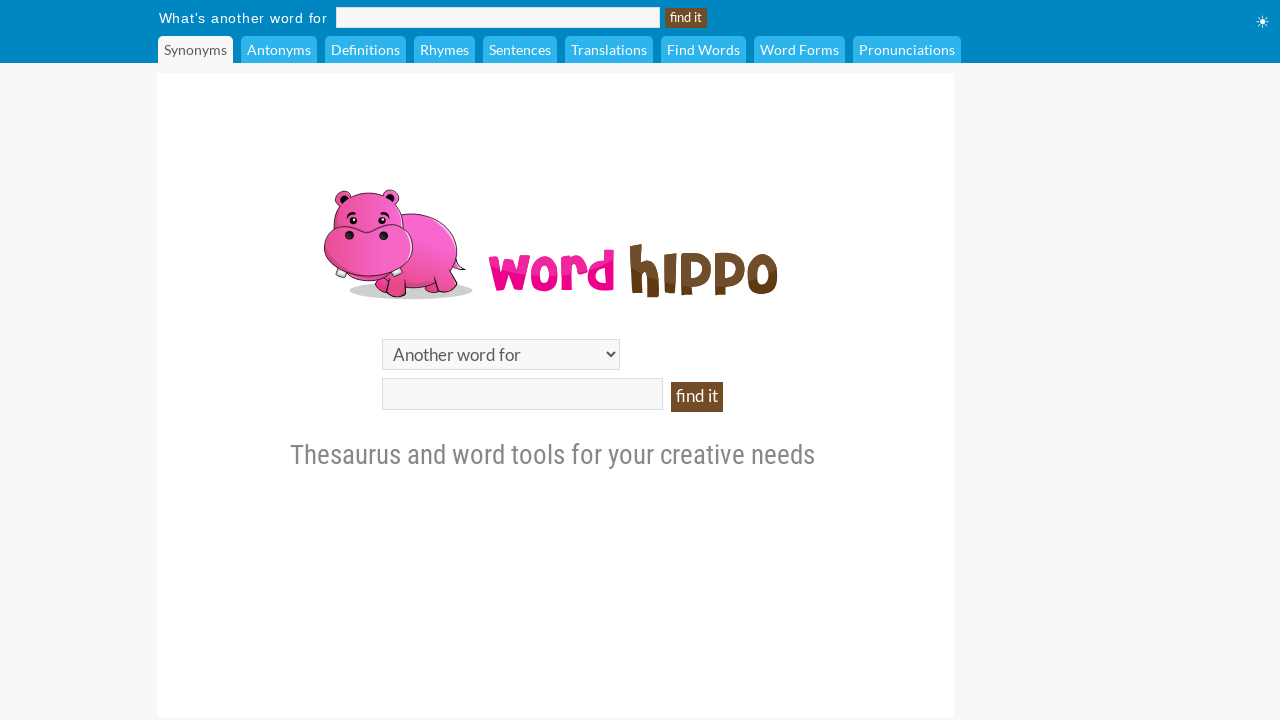

Filled search field with 'community' on (//input[@id='anotherword'])[1]
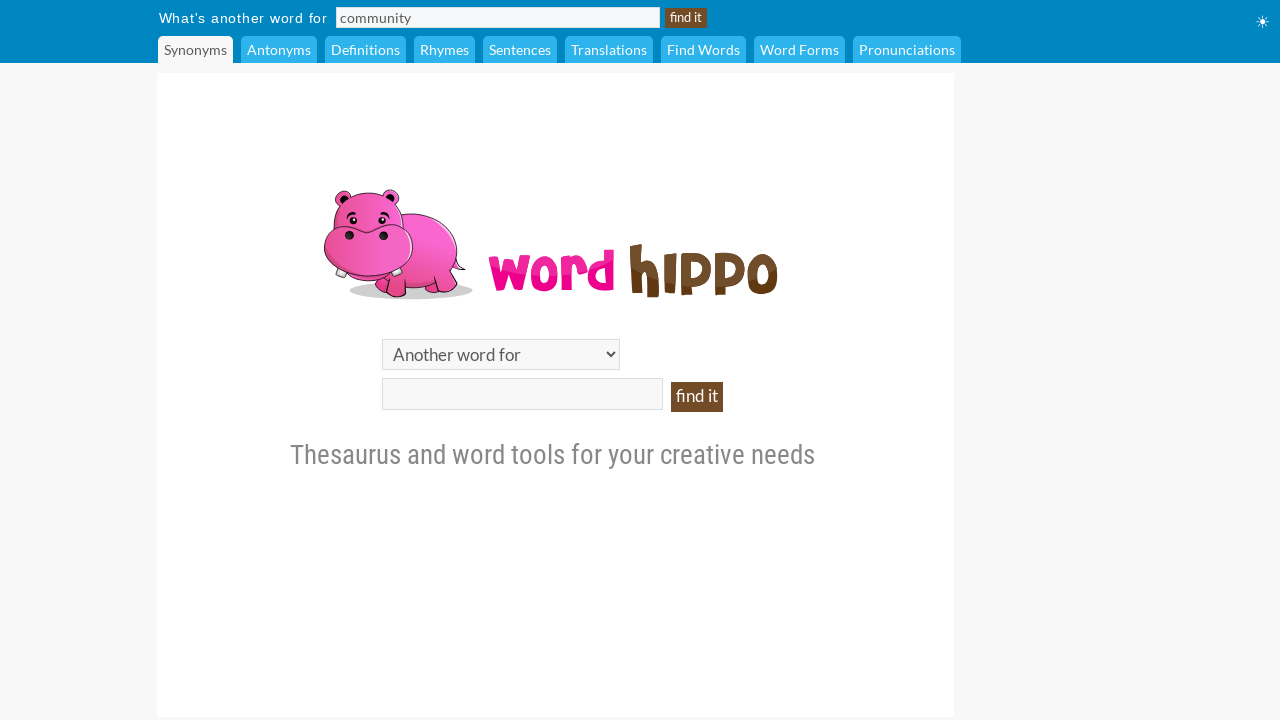

Clicked 'find it' button to search for synonyms at (686, 18) on (//input[@value='find it'])[1]
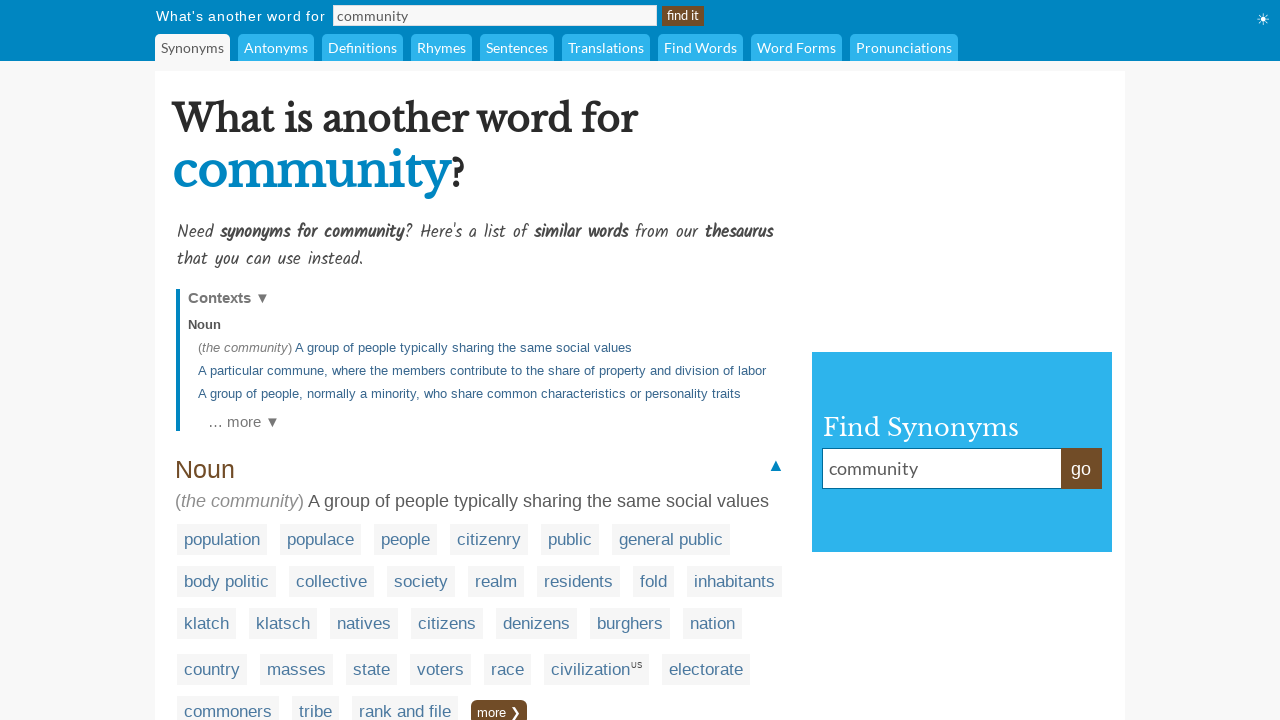

Waited for search results to load
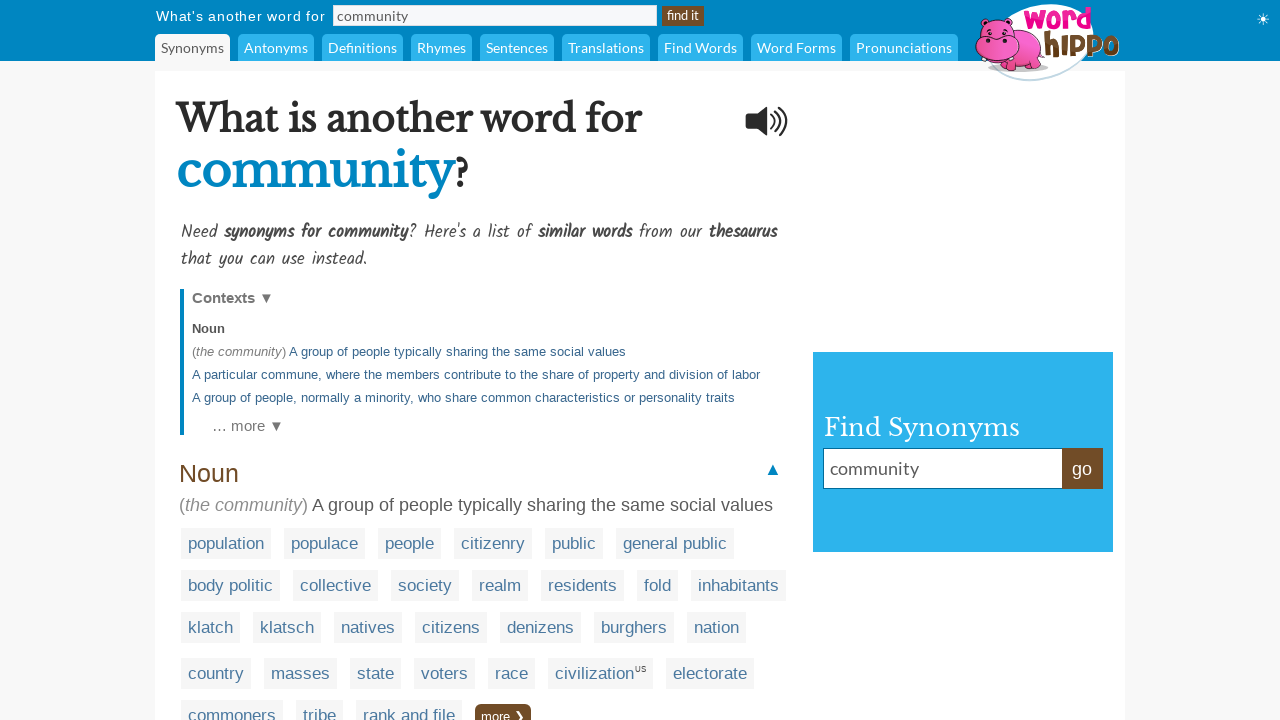

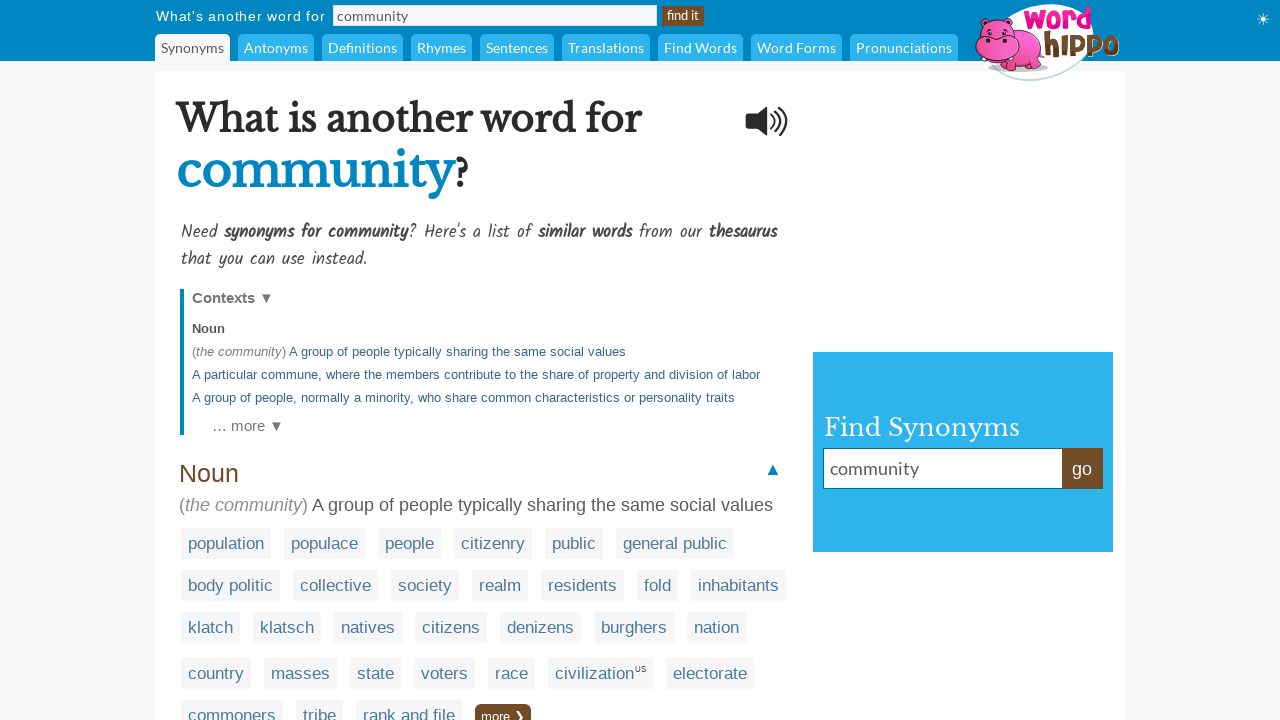